Tests a table on an automation practice page by iterating through rows to find a specific course name and verifying its associated price value

Starting URL: https://rahulshettyacademy.com/AutomationPractice/

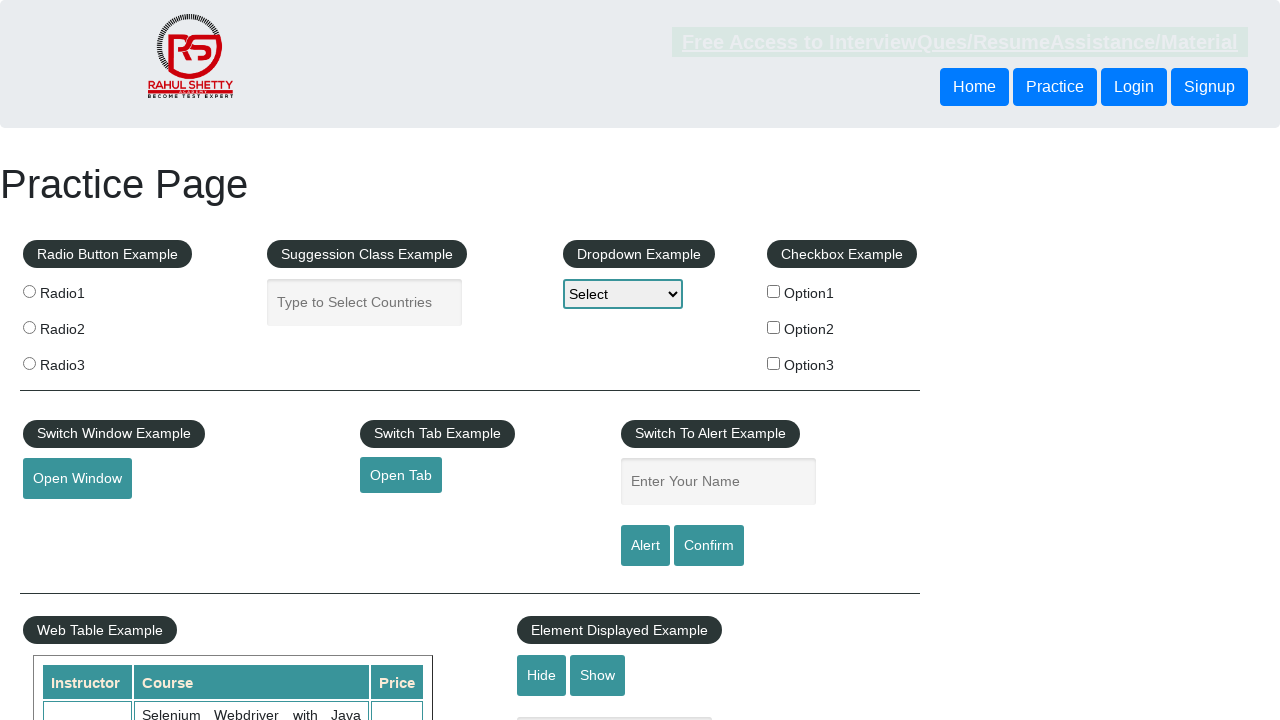

Waited for courses table to load
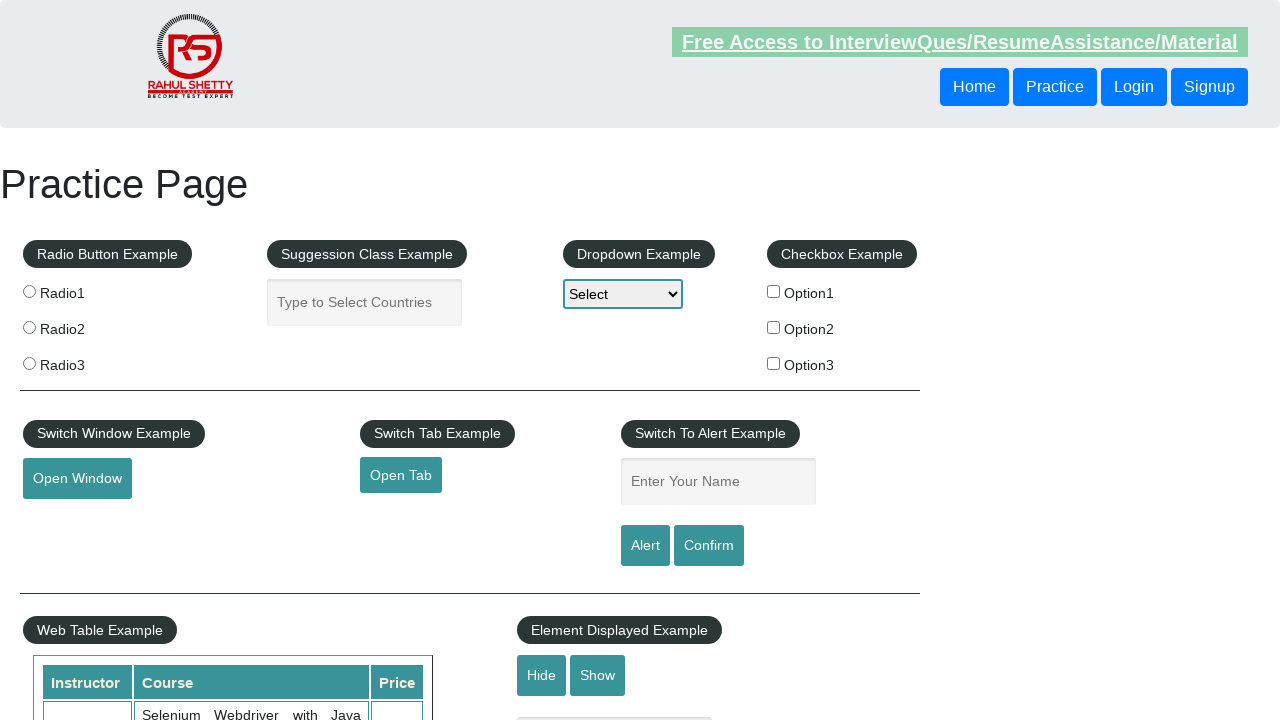

Retrieved all course name cells from table
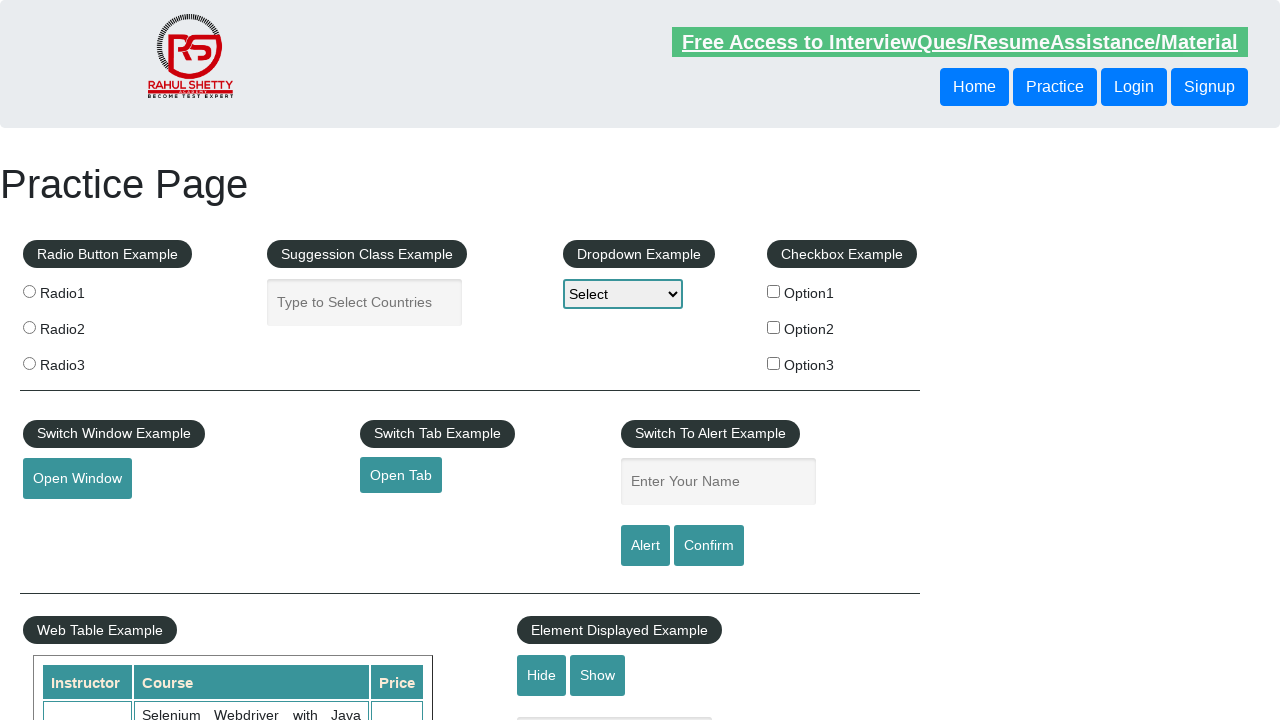

Checked course cell 0: Selenium Webdriver with Java Basics + Advanced + Interview Guide
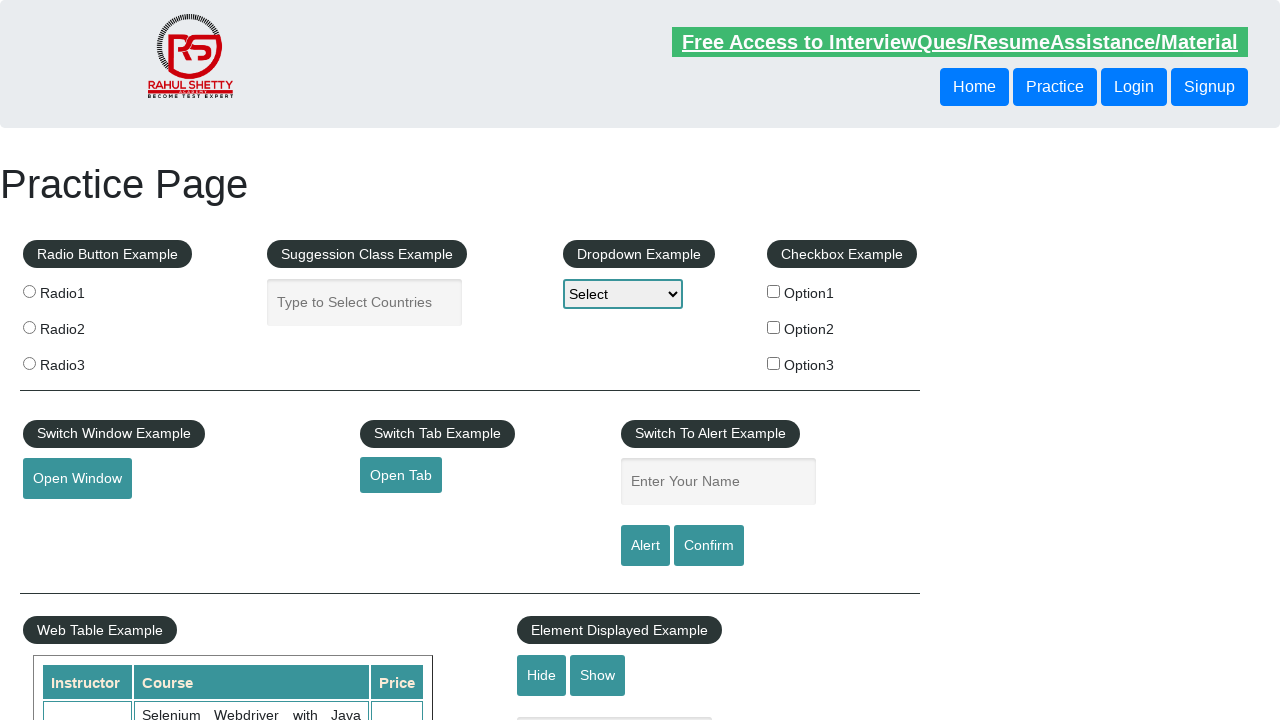

Checked course cell 1: Learn SQL in Practical + Database Testing from Scratch
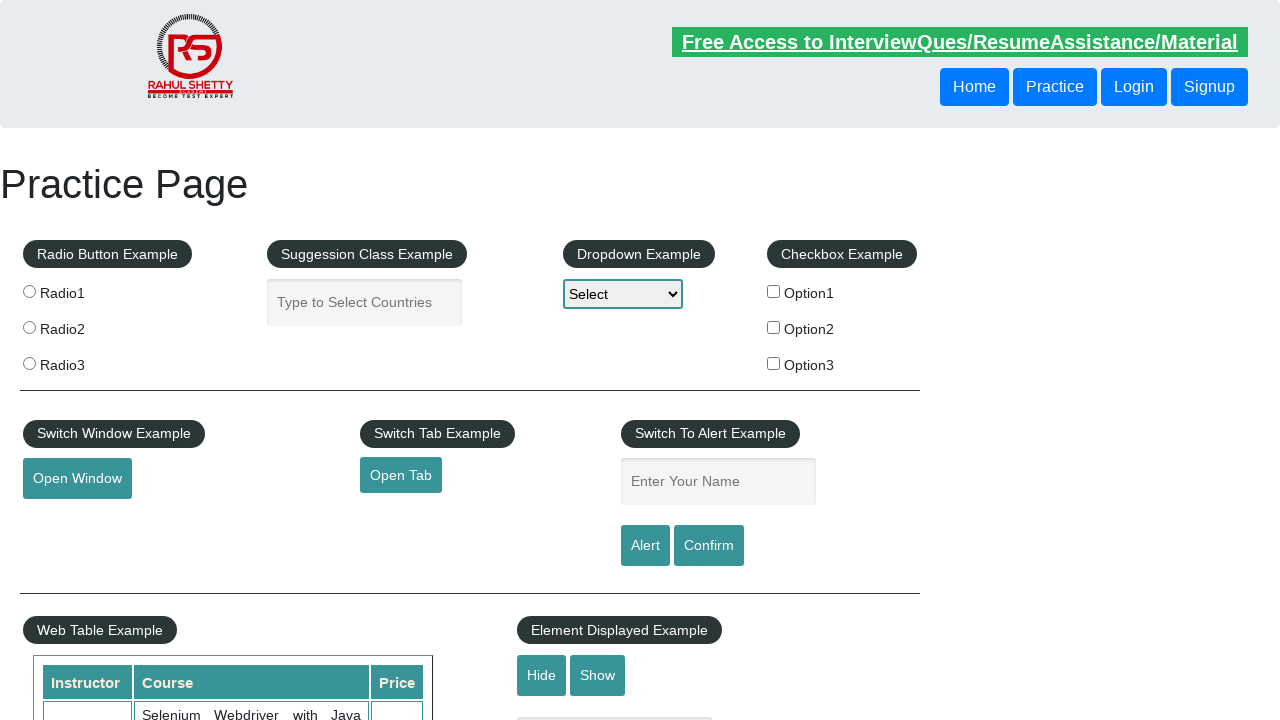

Checked course cell 2: Appium (Selenium) - Mobile Automation Testing from Scratch
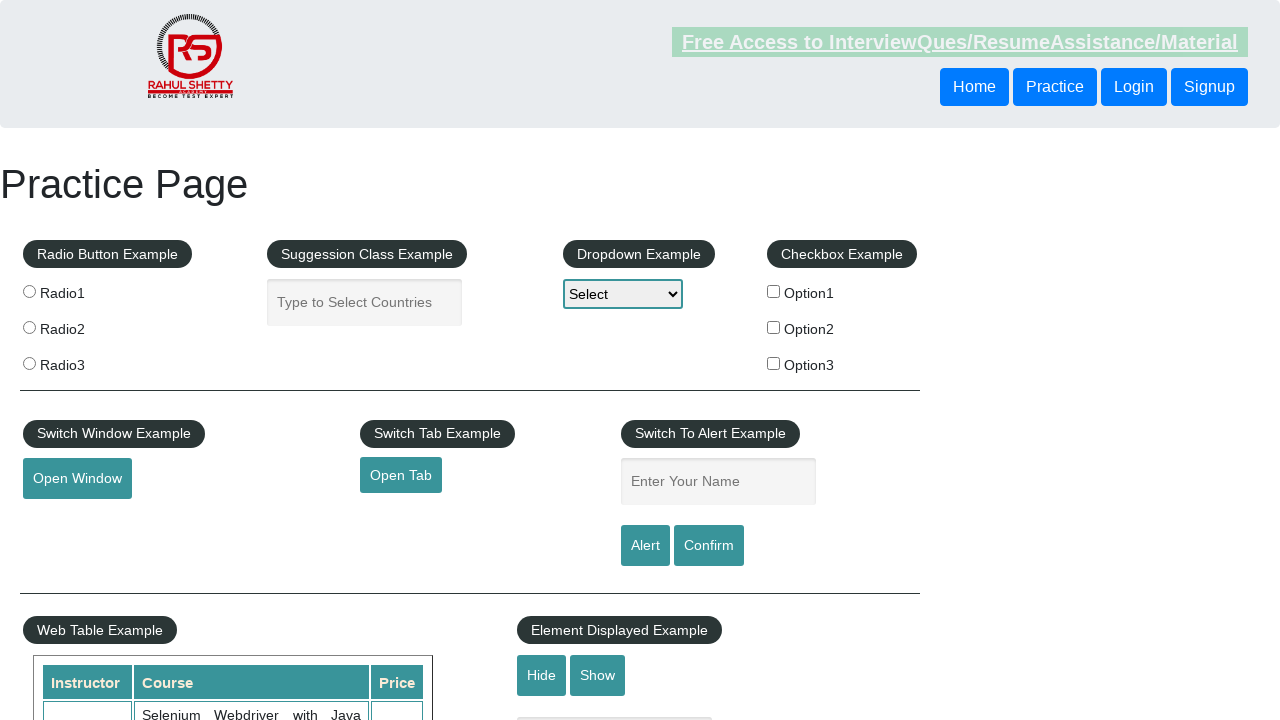

Checked course cell 3: WebSecurity Testing for Beginners-QA knowledge to next level
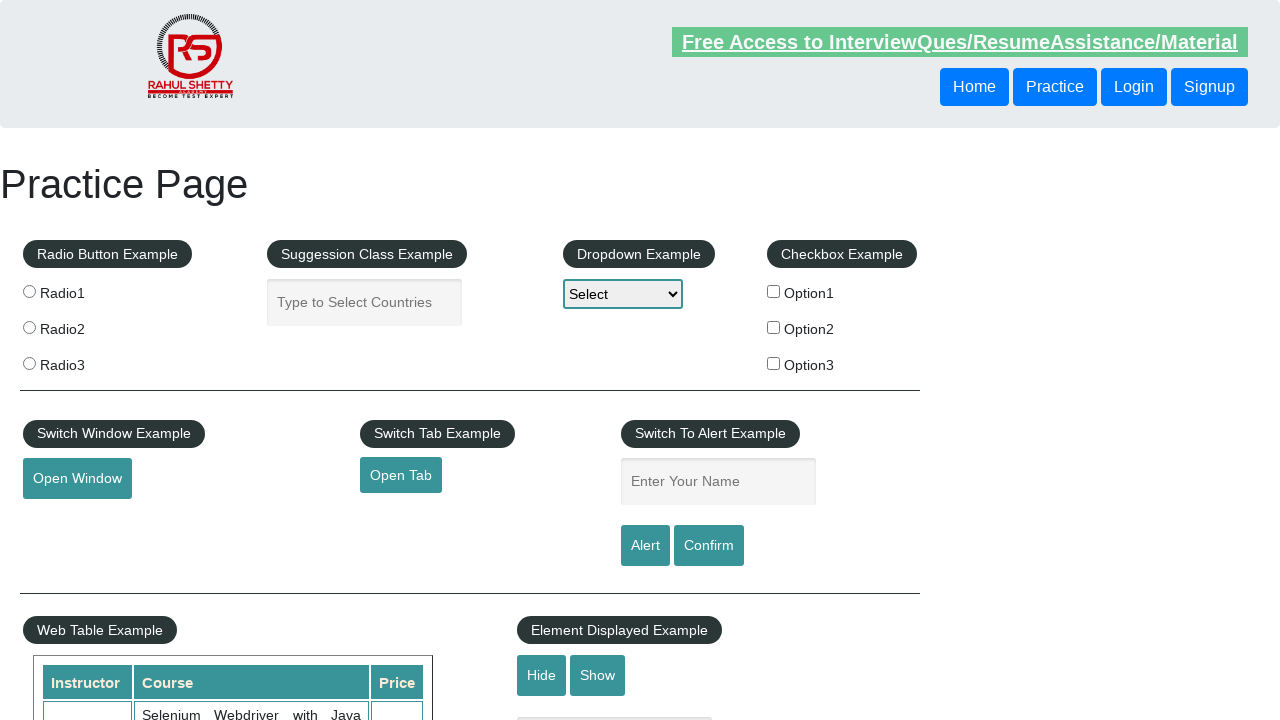

Checked course cell 4: Learn JMETER from Scratch - (Performance + Load) Testing Tool
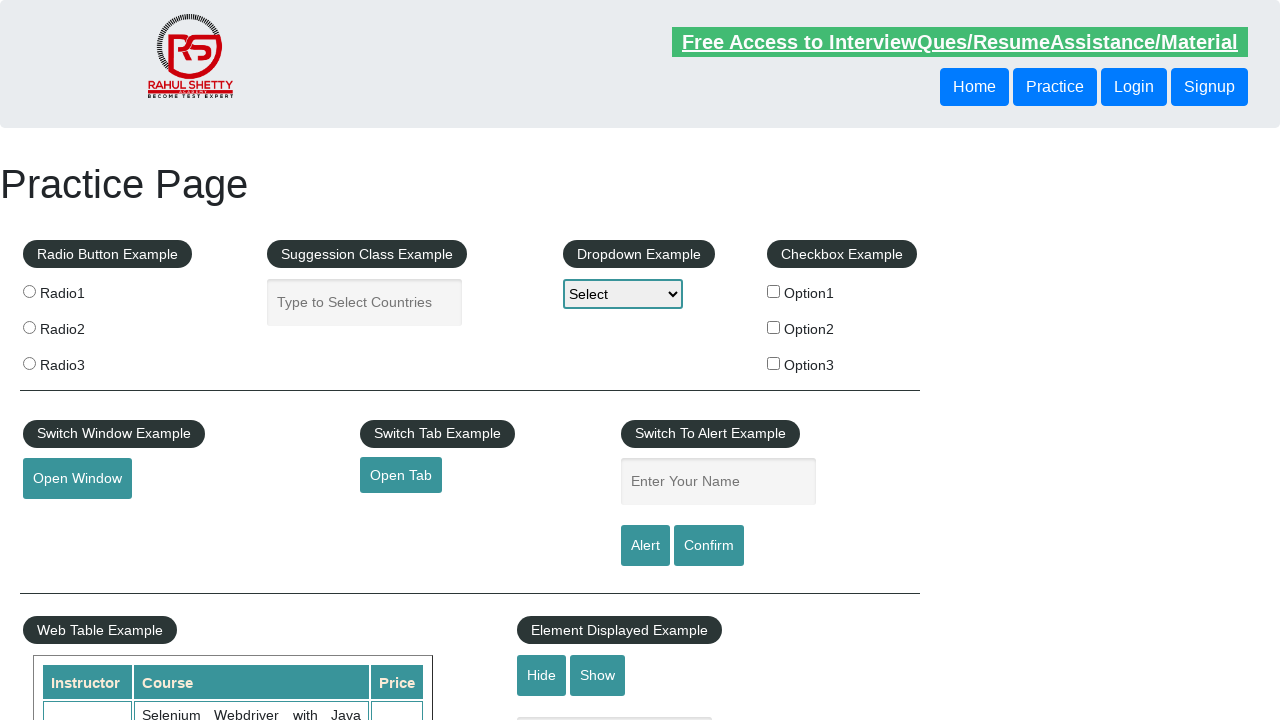

Checked course cell 5: WebServices / REST API Testing with SoapUI
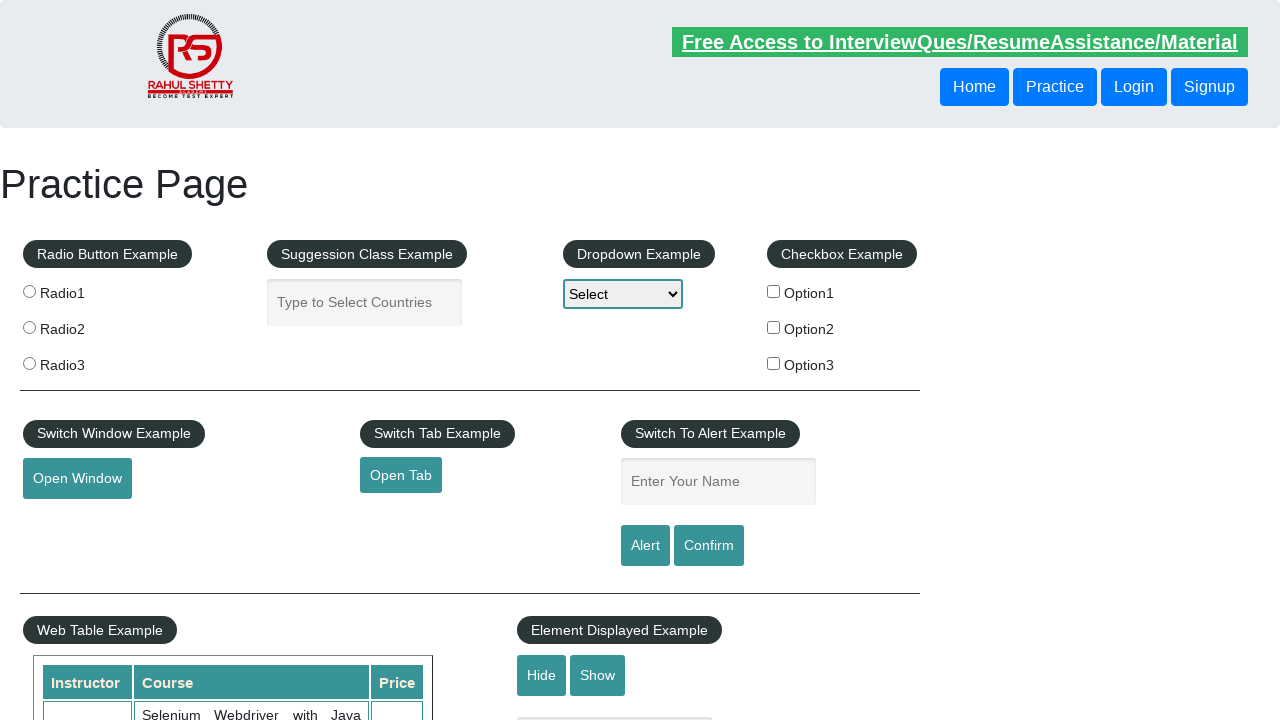

Checked course cell 6: QA Expert Course :Software Testing + Bugzilla + SQL + Agile
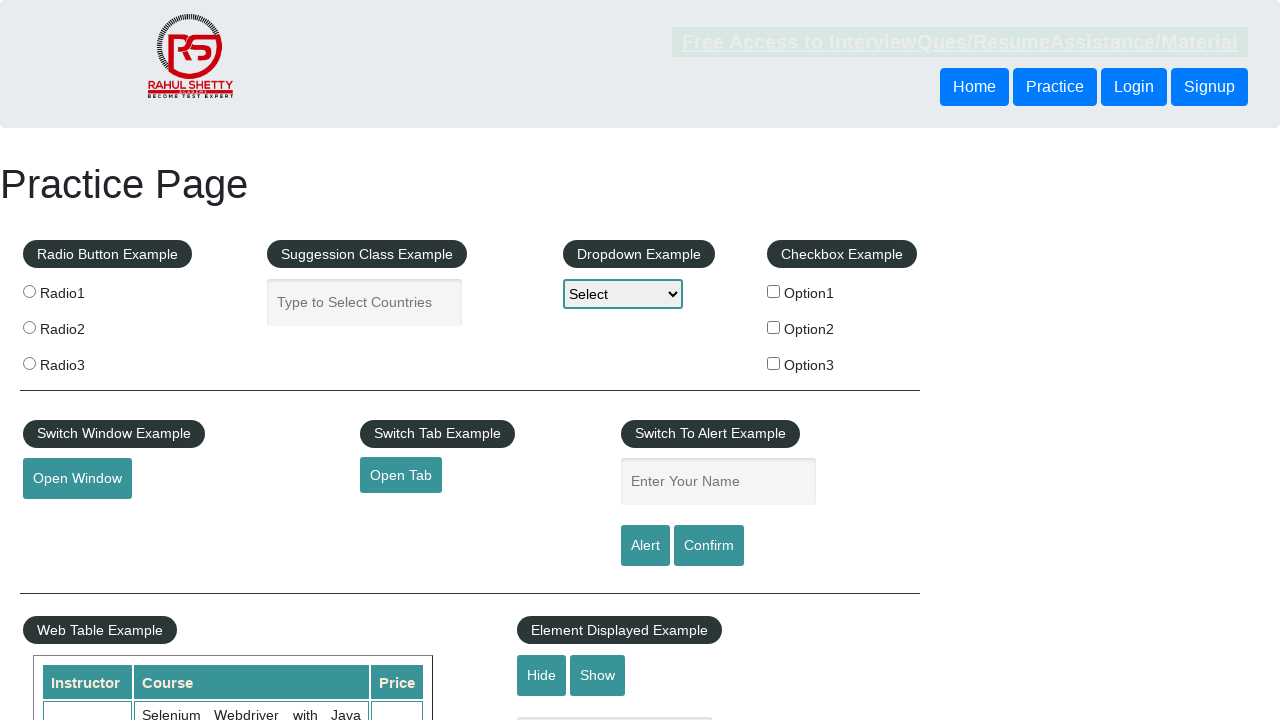

Checked course cell 7: Master Selenium Automation in simple Python Language
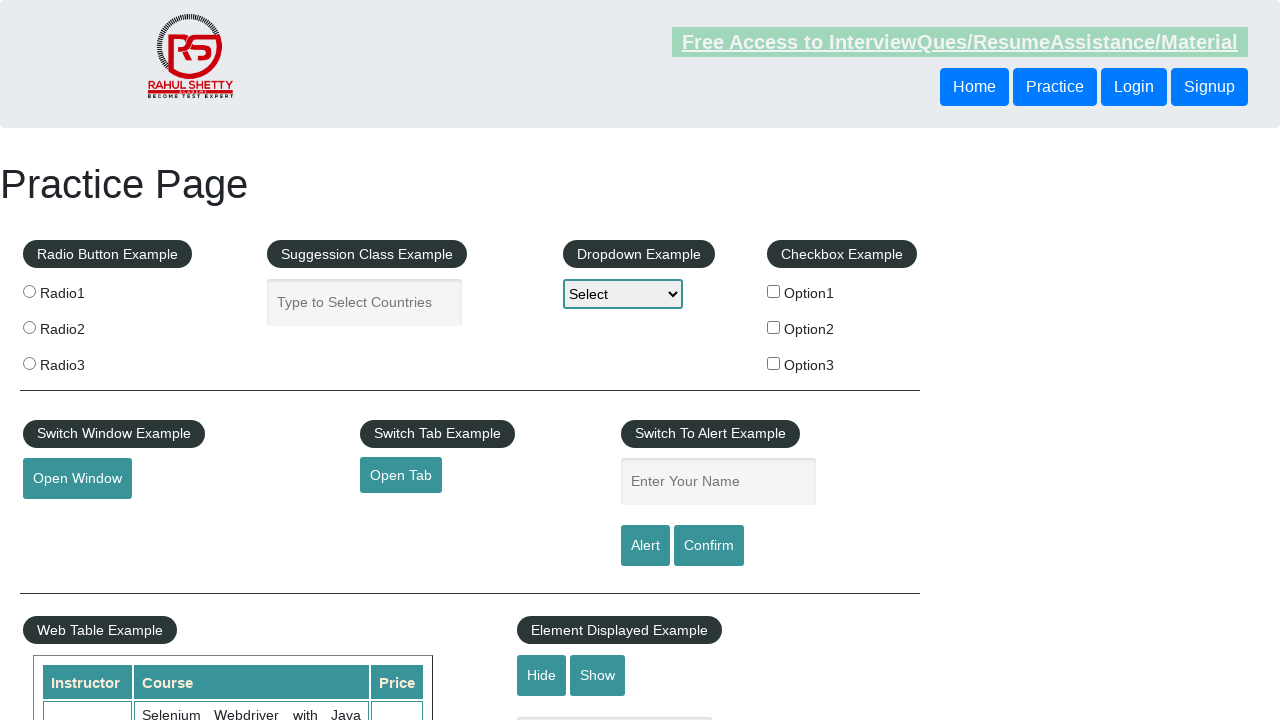

Located price cell for target course
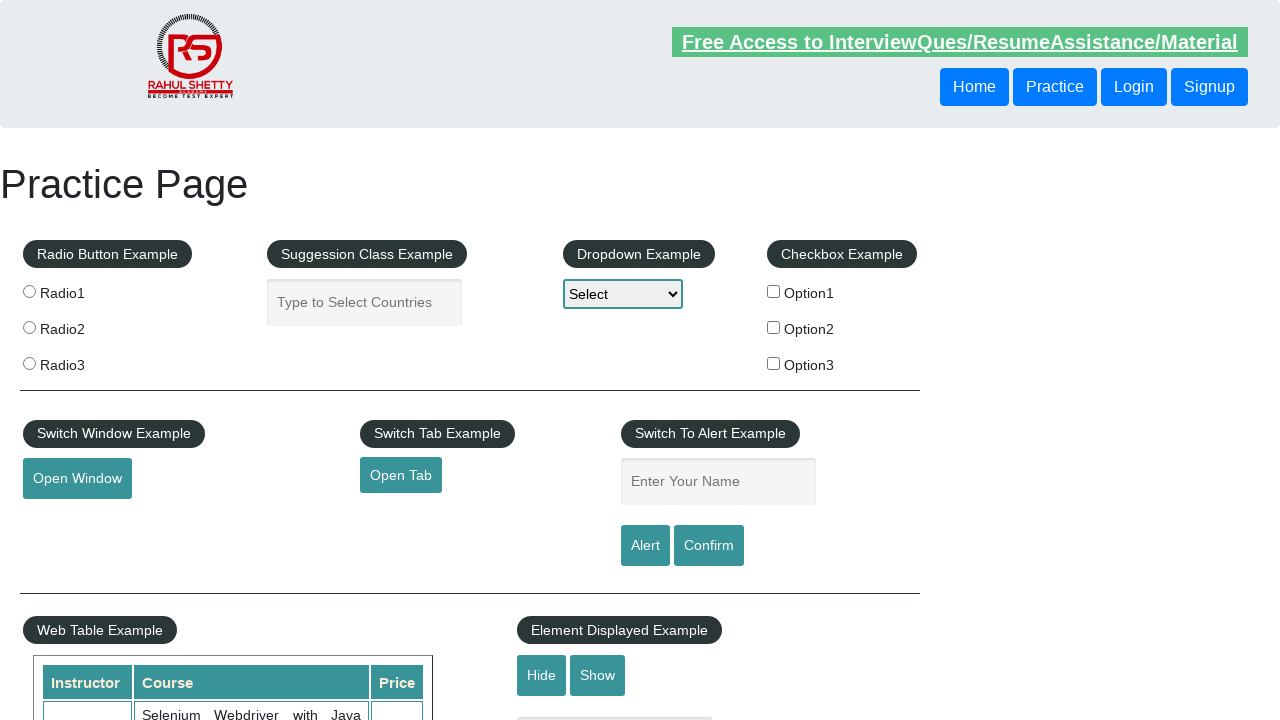

Retrieved price value: 25
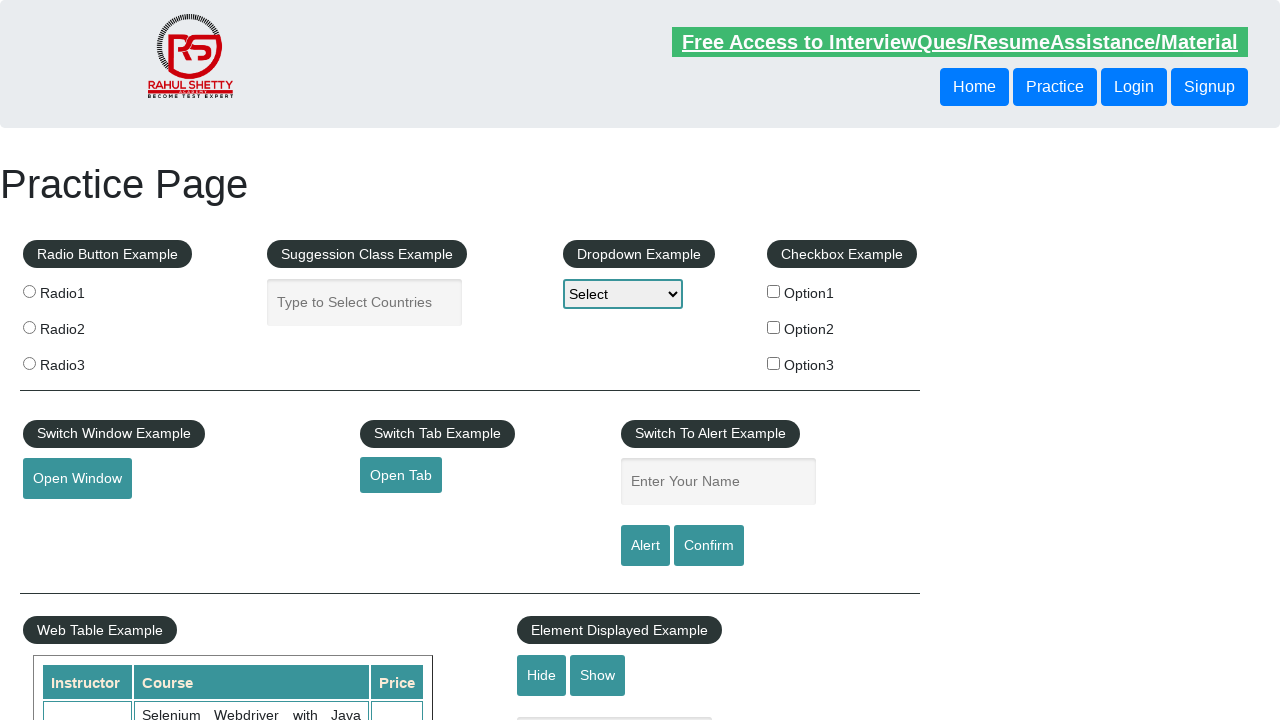

Verified price equals '25'
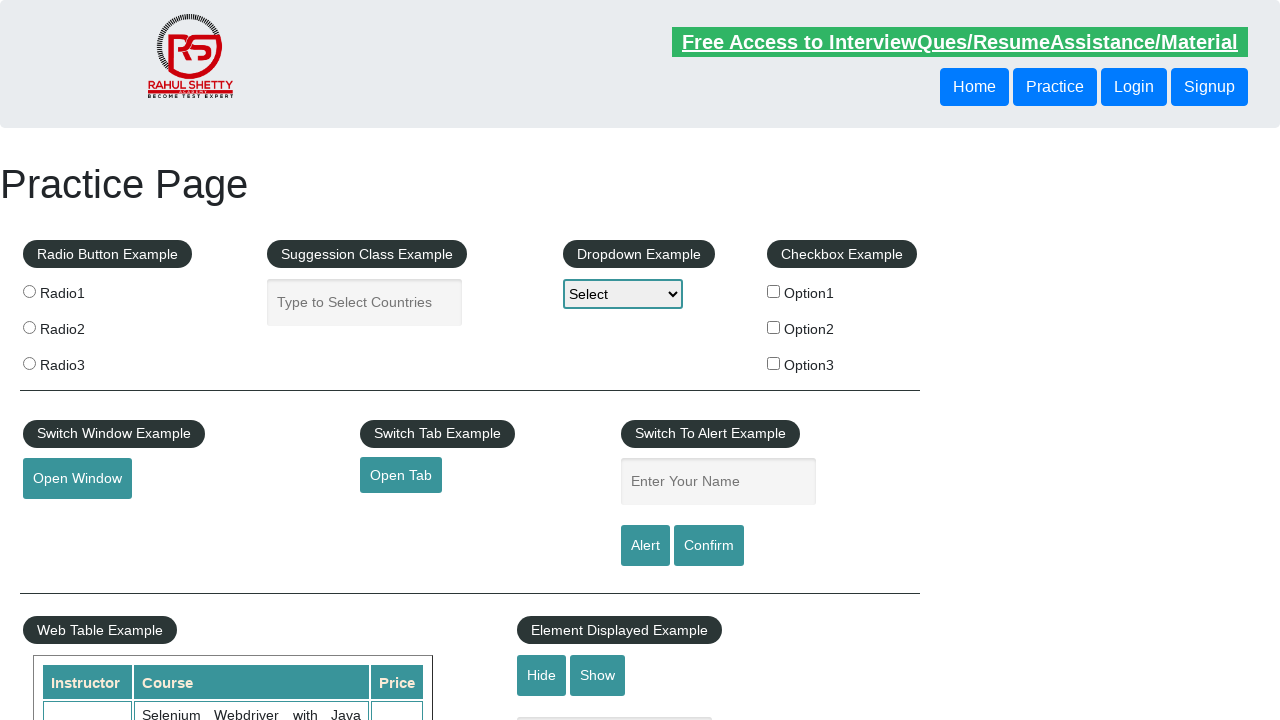

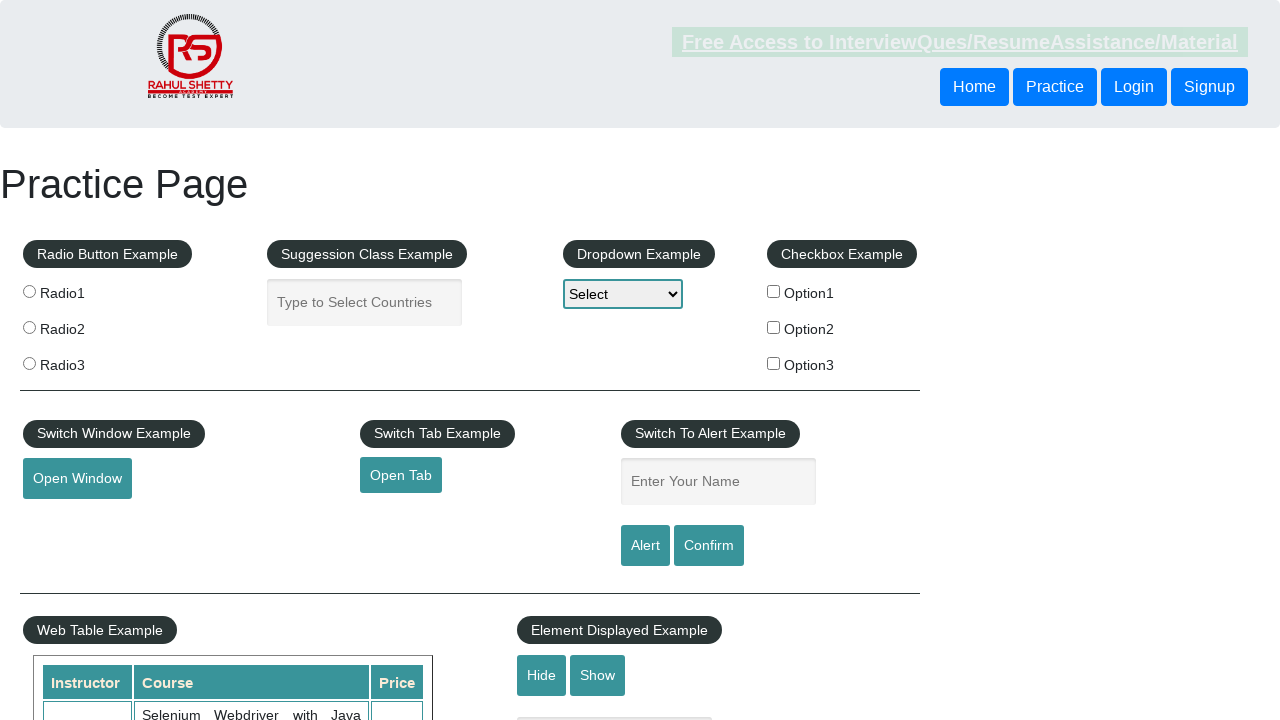